Tests dismissing a JavaScript confirm dialog by clicking a button to trigger the dialog and then canceling it

Starting URL: https://automationfc.github.io/basic-form/index.html

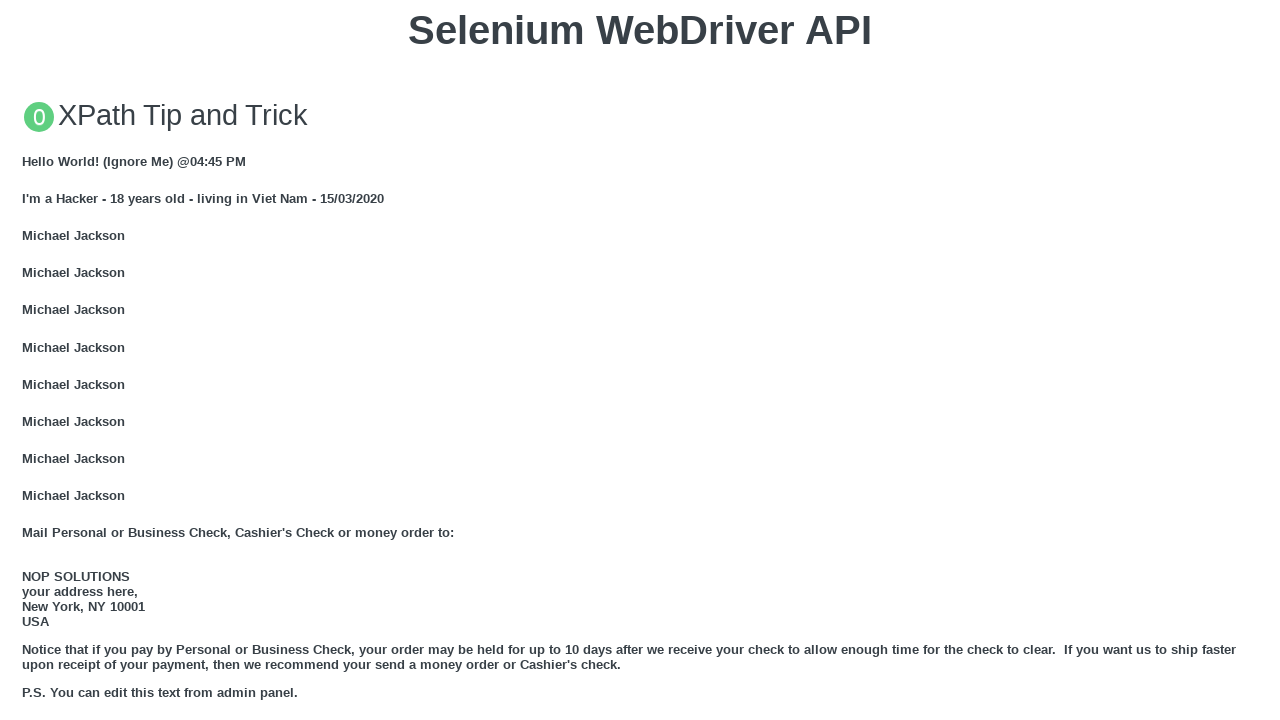

Set up dialog handler to dismiss confirm dialogs
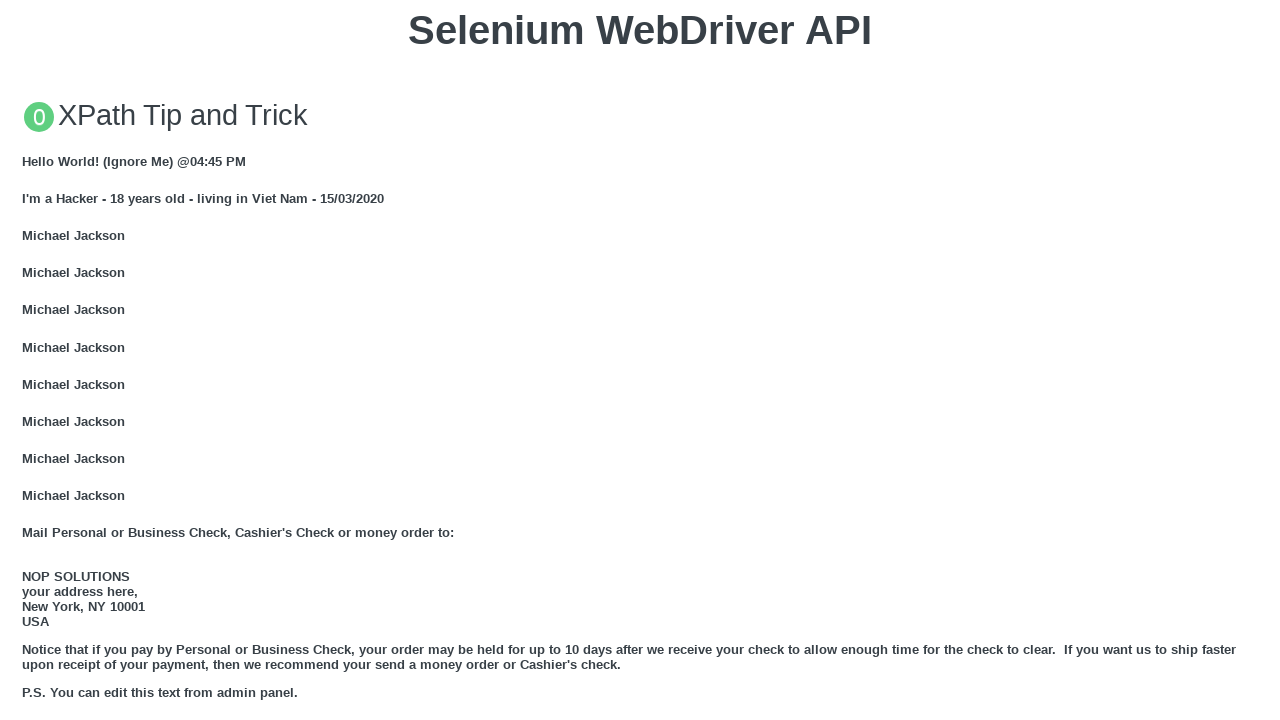

Clicked 'Click for JS Confirm' button to trigger JavaScript confirm dialog at (640, 360) on xpath=//button[text()='Click for JS Confirm']
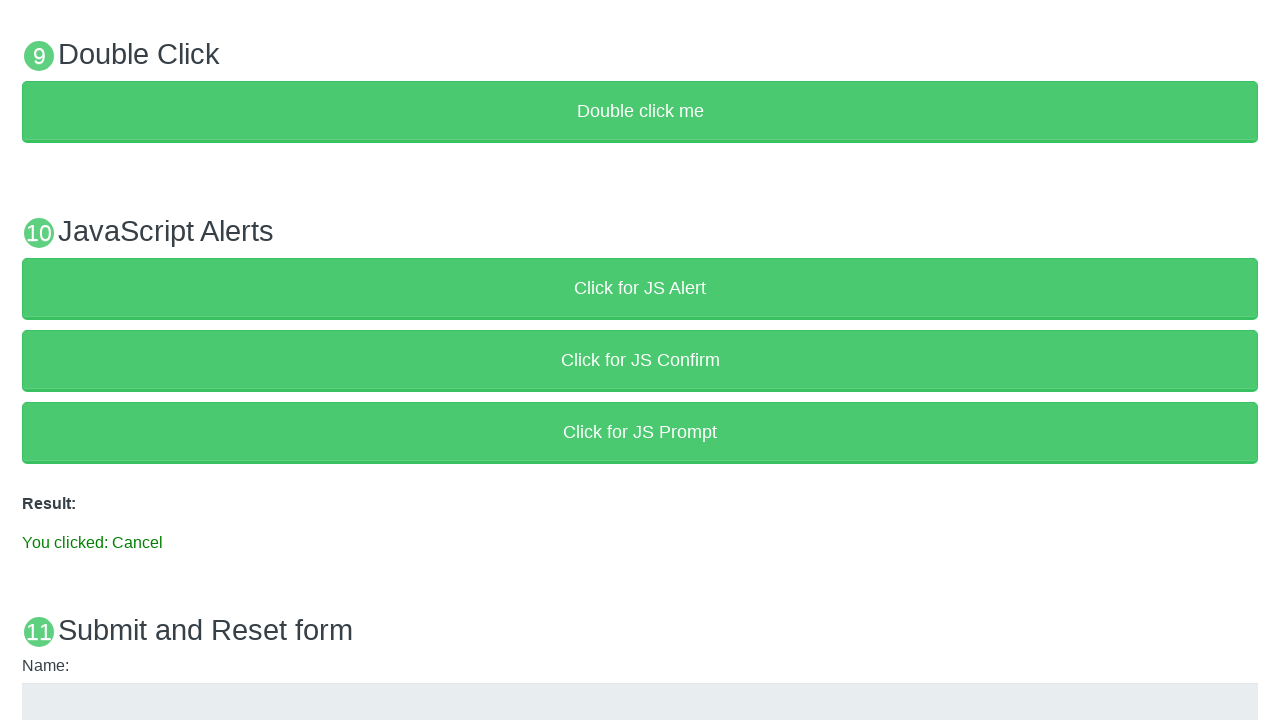

Verified result text 'You clicked: Cancel' is displayed after dismissing confirm dialog
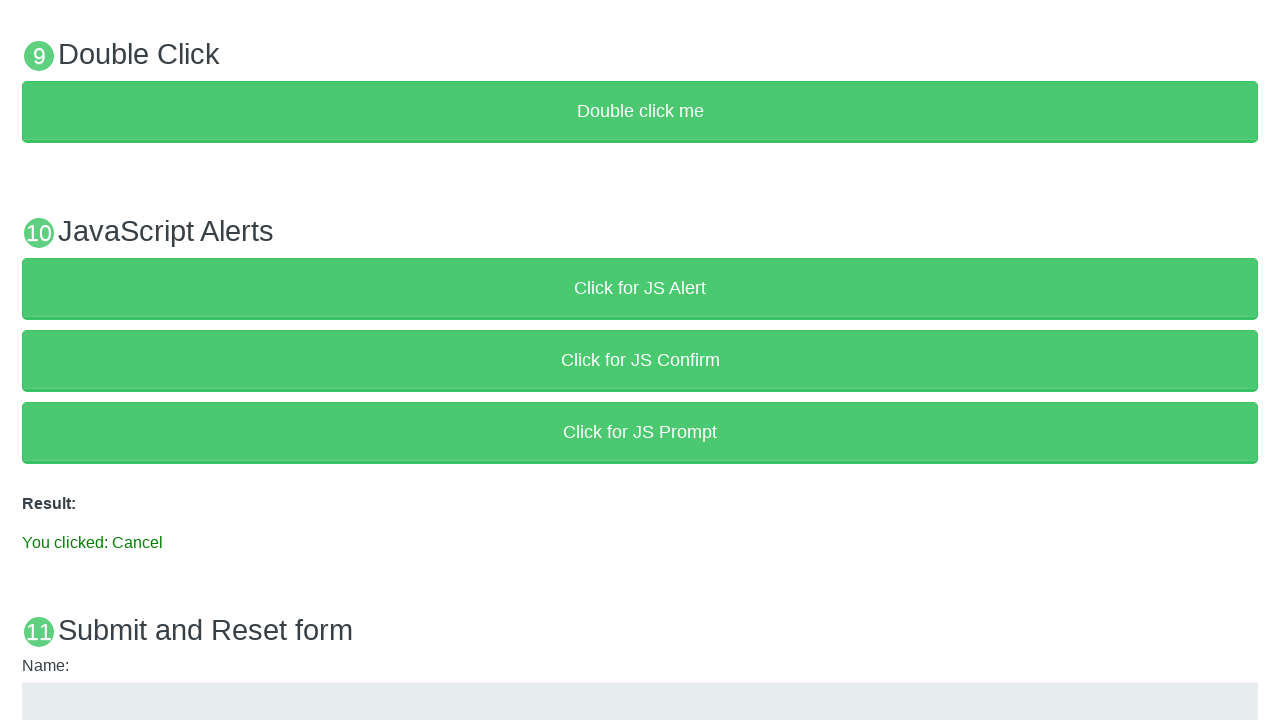

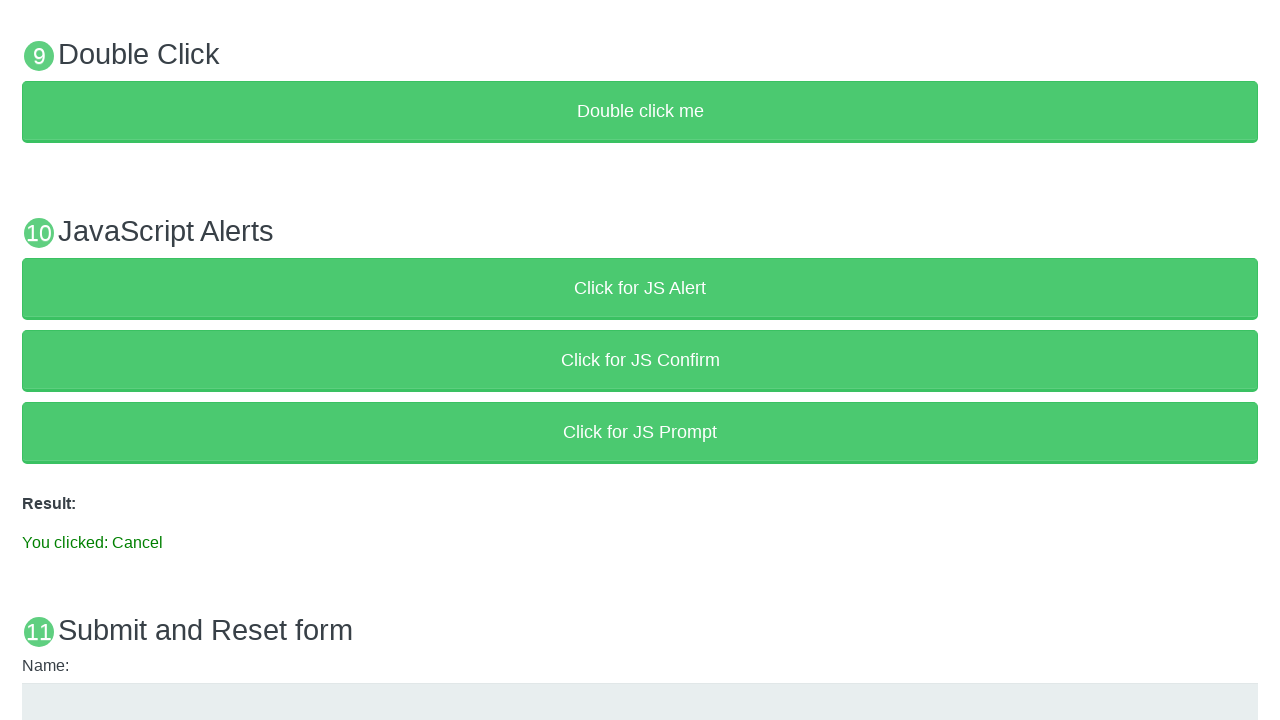